Tests selecting all three checkboxes on the page

Starting URL: https://rahulshettyacademy.com/AutomationPractice/

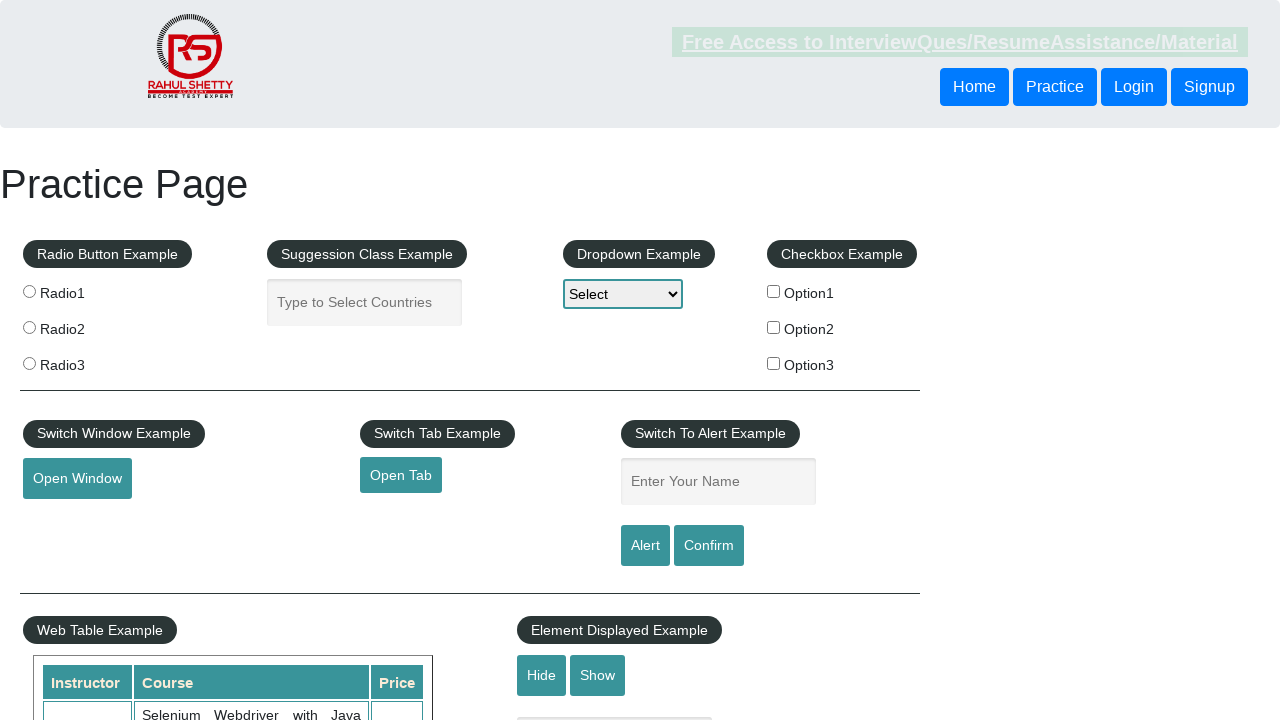

Clicked checkbox option 1 at (774, 291) on #checkBoxOption1
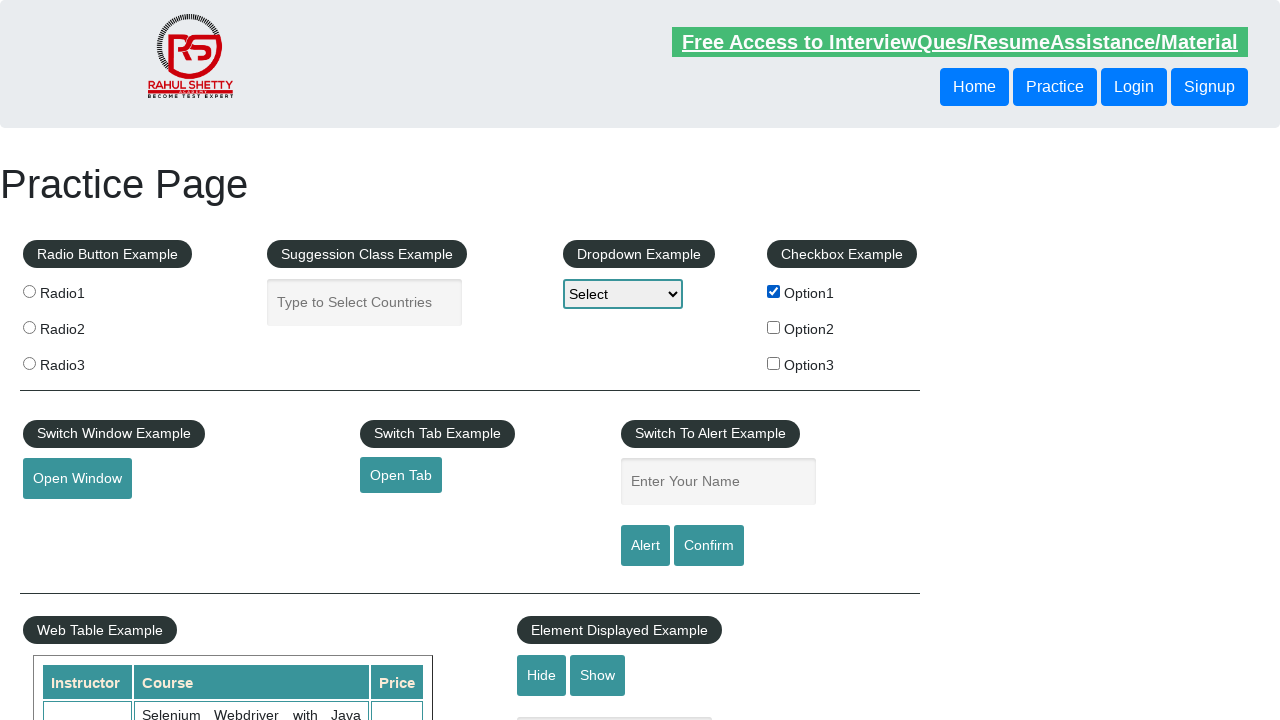

Waited 1000ms after clicking checkbox 1
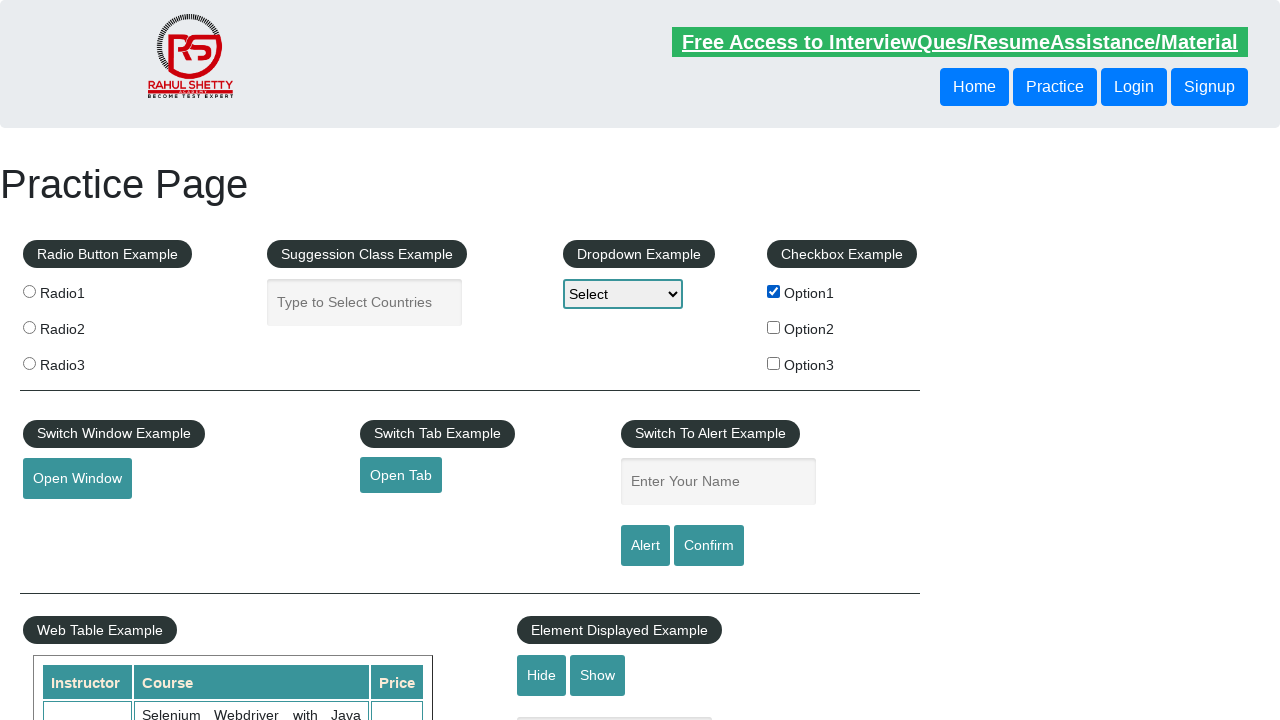

Clicked checkbox option 2 at (774, 327) on #checkBoxOption2
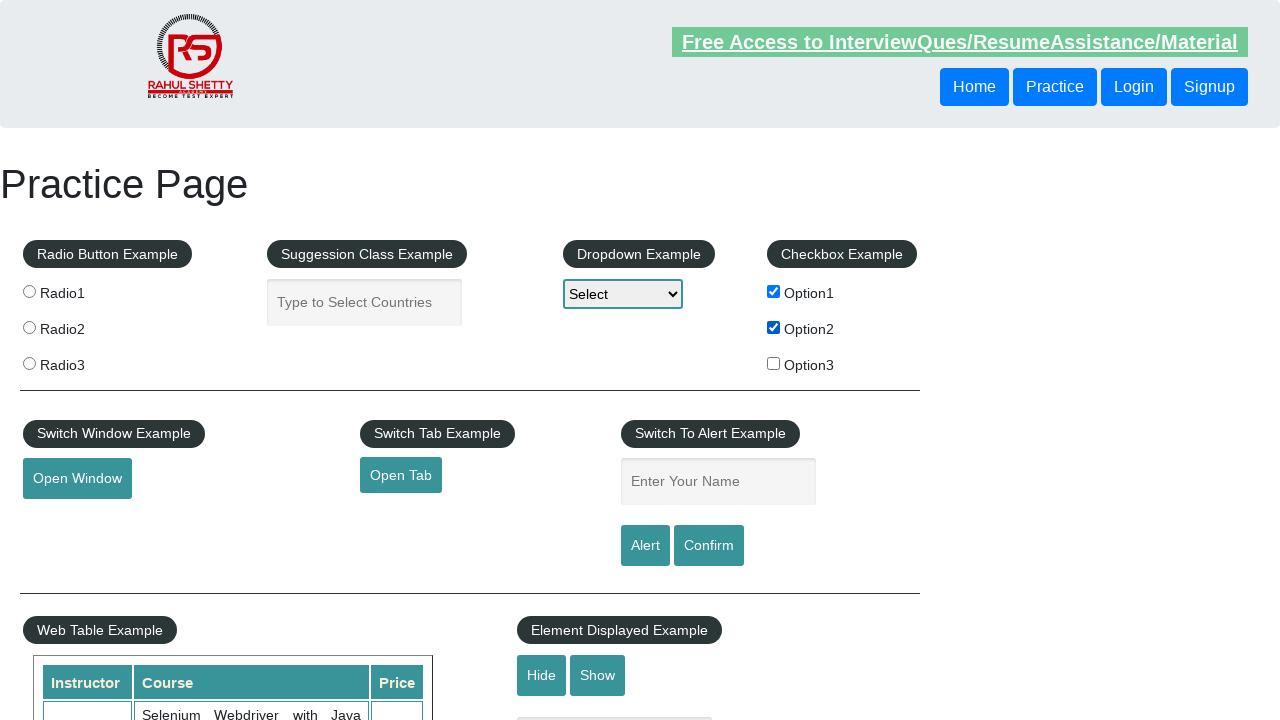

Waited 1000ms after clicking checkbox 2
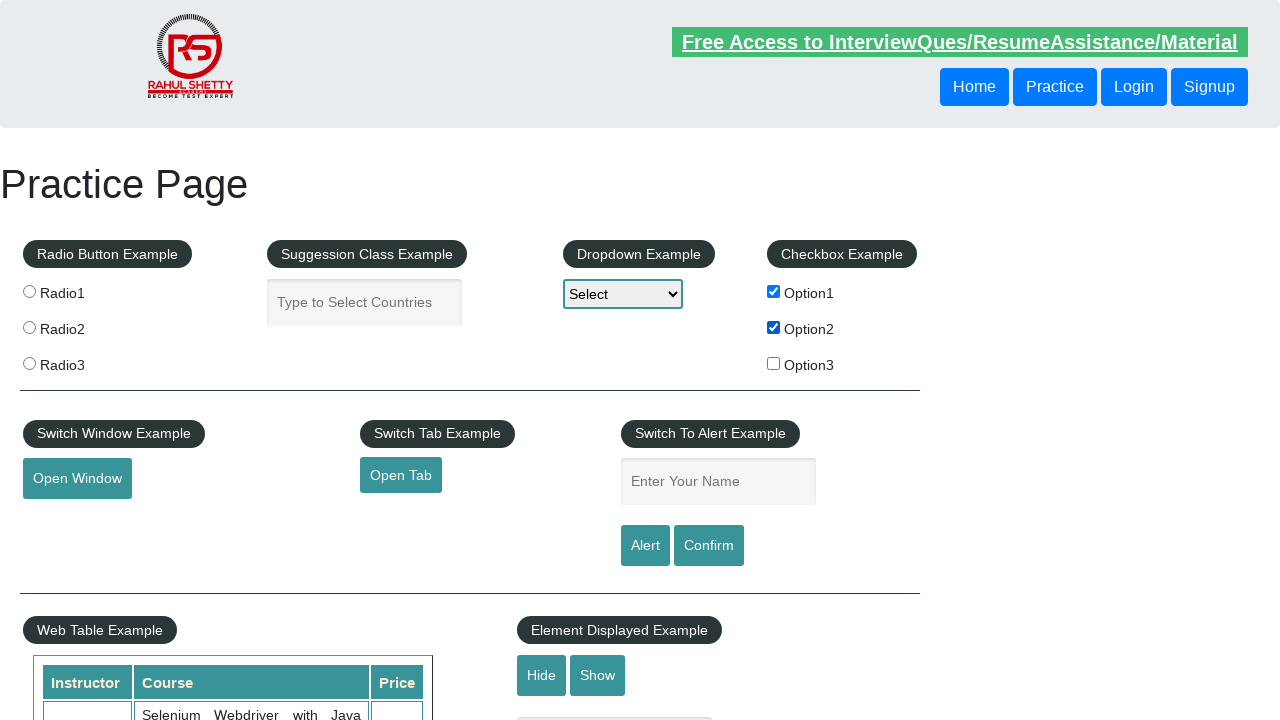

Clicked checkbox option 3 at (774, 363) on #checkBoxOption3
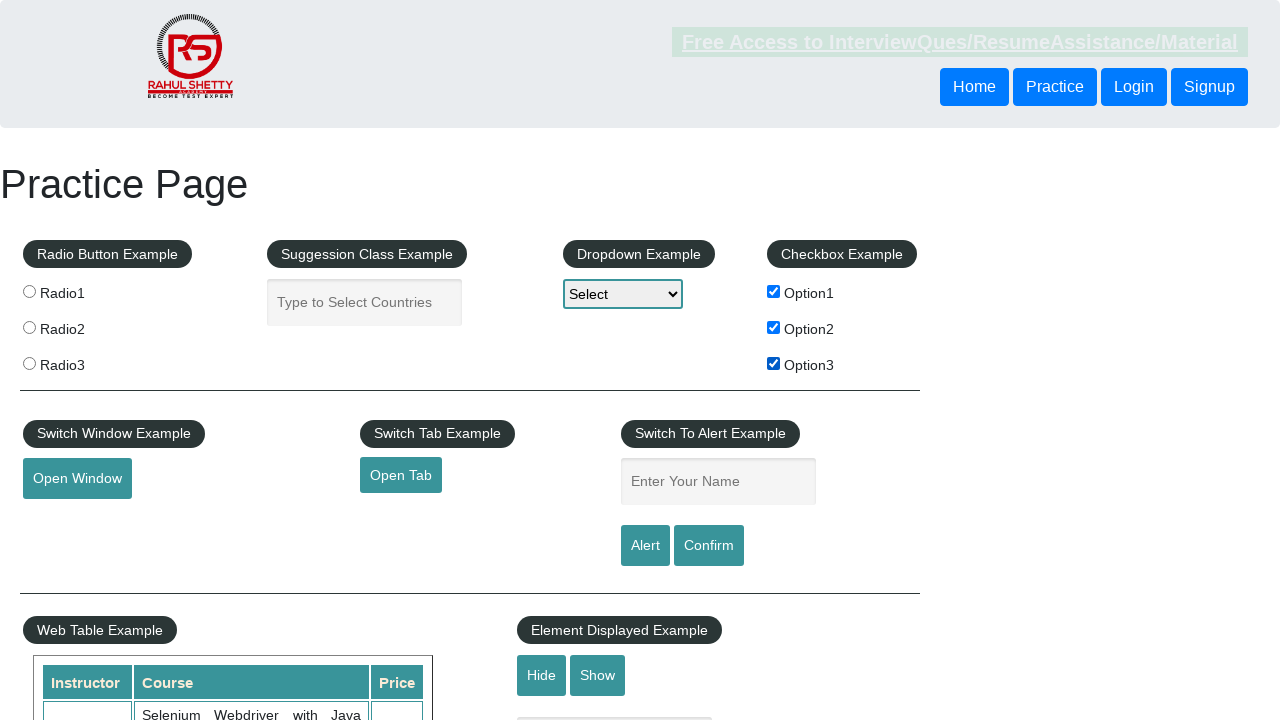

Waited 1000ms after clicking checkbox 3
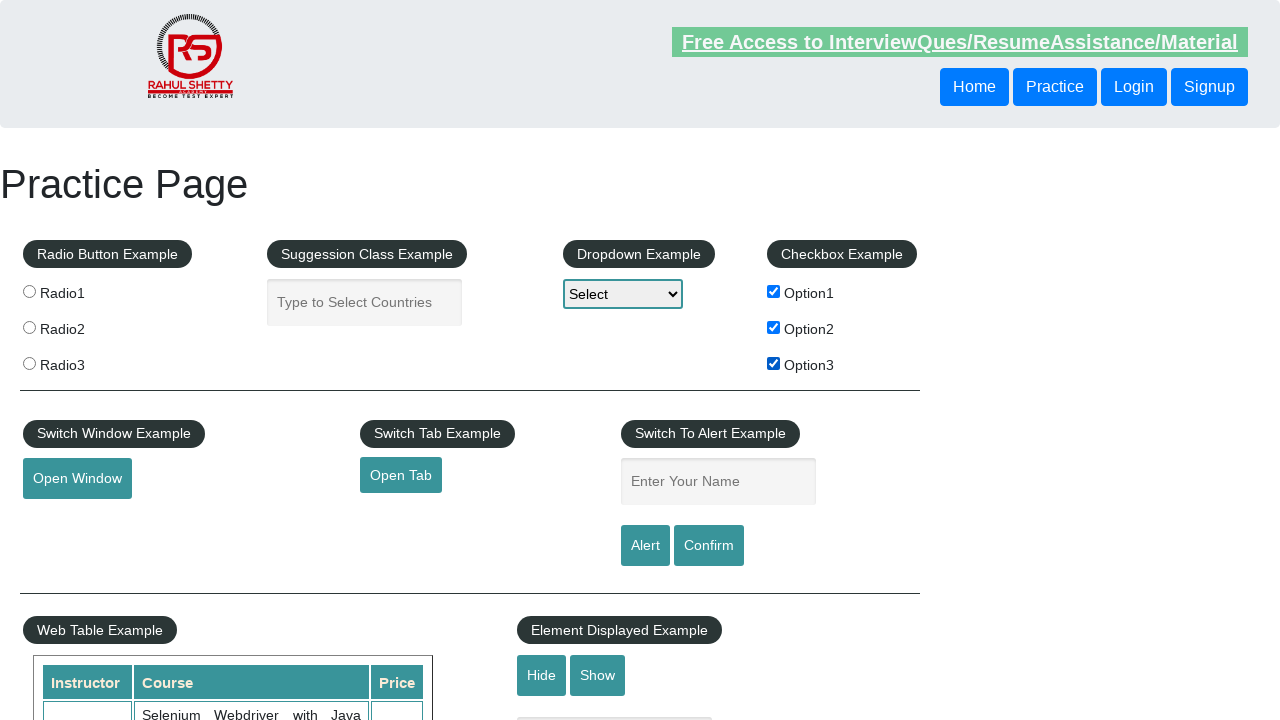

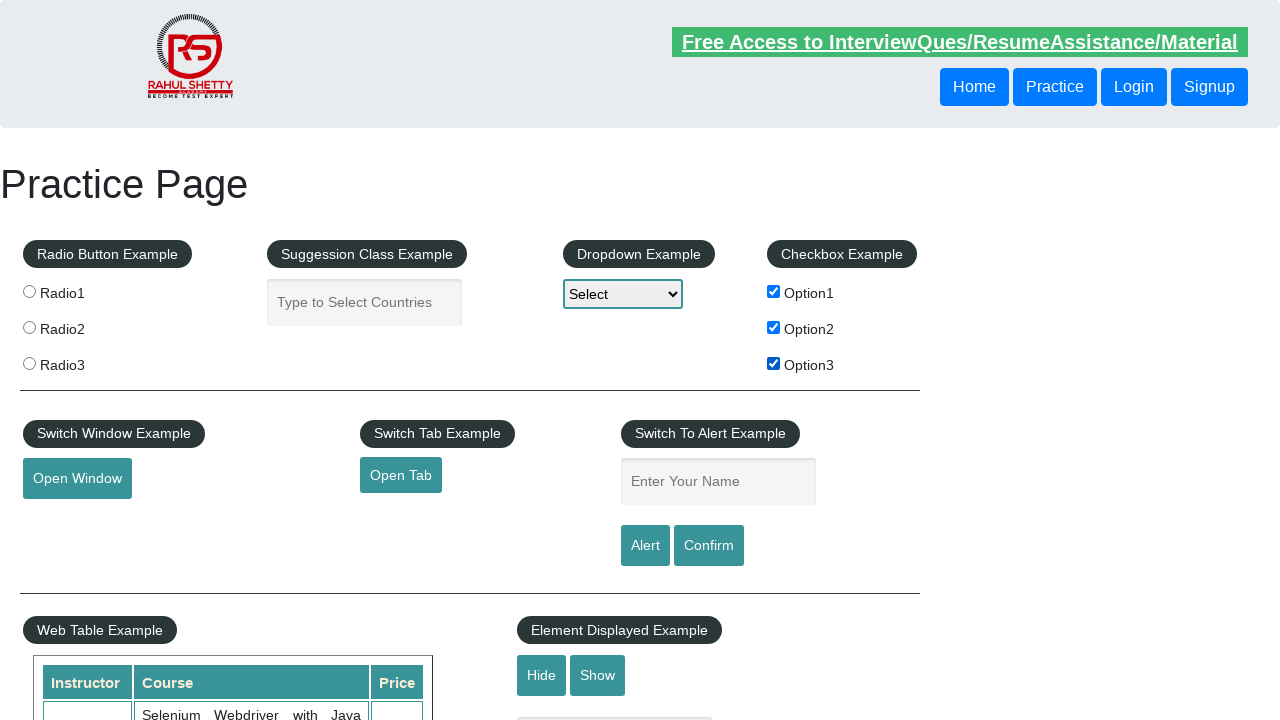